Tests editing a todo item by double-clicking, filling new text, and pressing Enter

Starting URL: https://demo.playwright.dev/todomvc

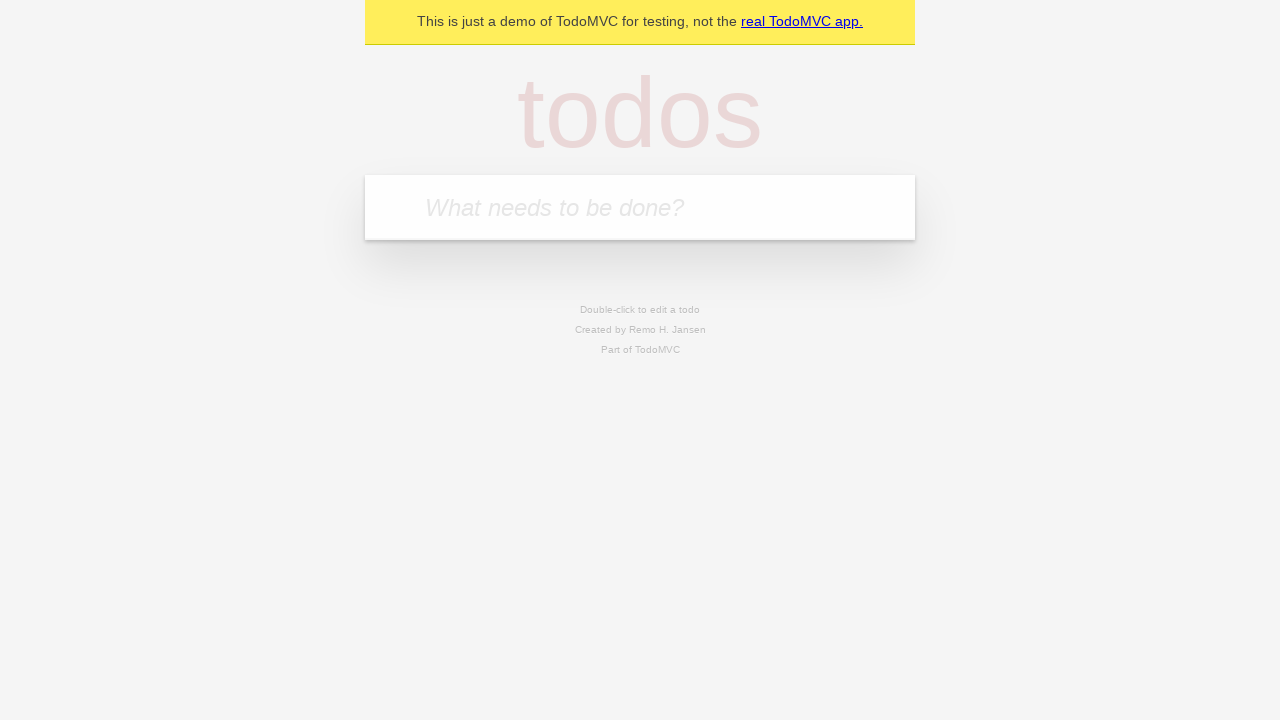

Filled todo input with 'buy some cheese' on internal:attr=[placeholder="What needs to be done?"i]
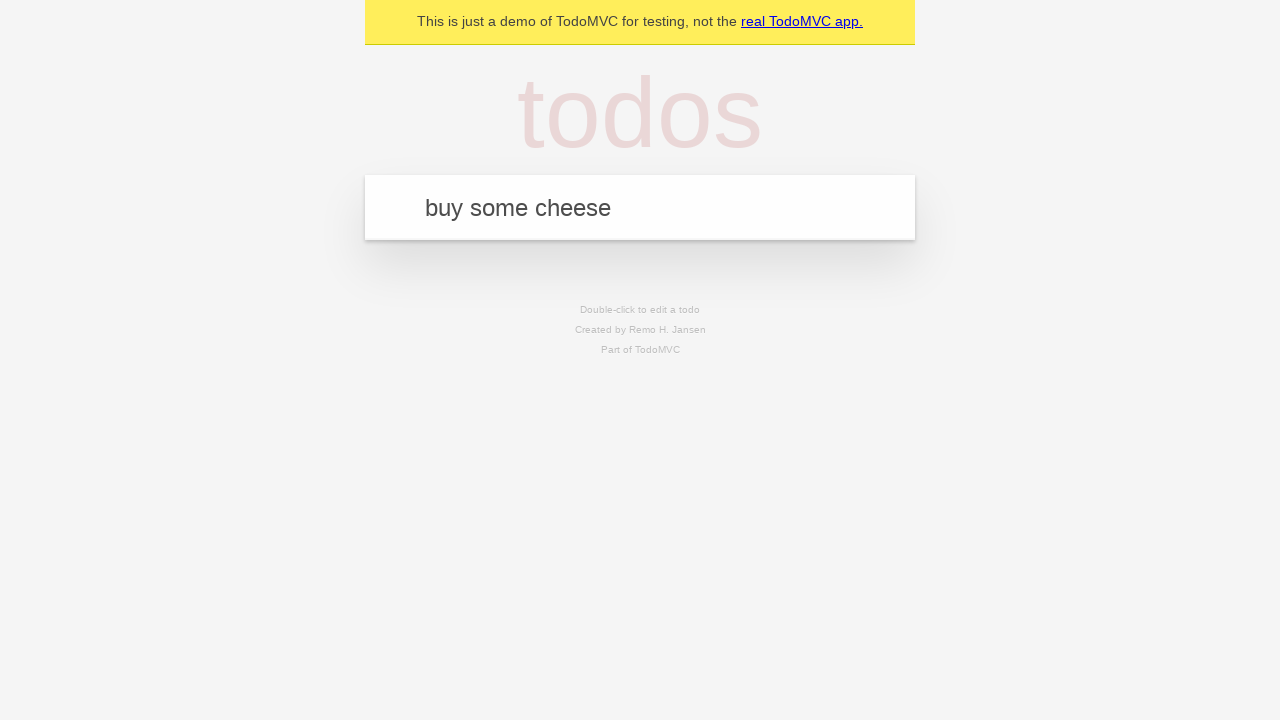

Pressed Enter to add first todo on internal:attr=[placeholder="What needs to be done?"i]
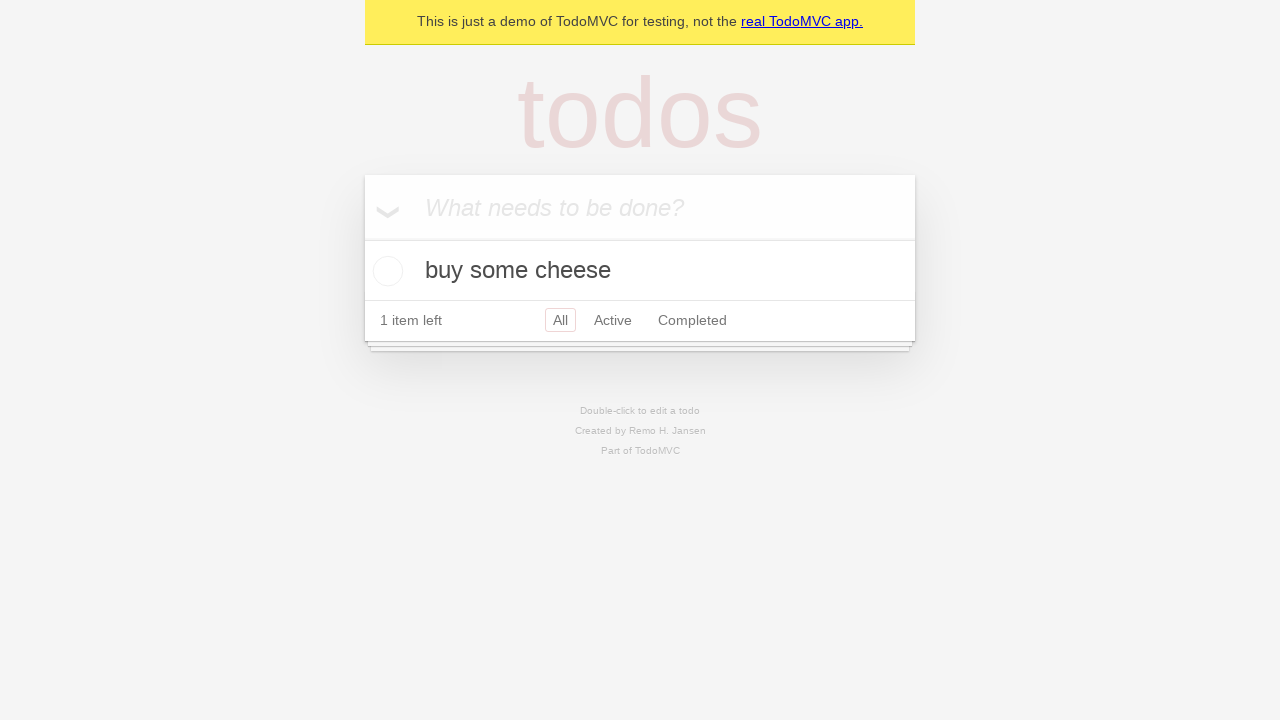

Filled todo input with 'feed the cat' on internal:attr=[placeholder="What needs to be done?"i]
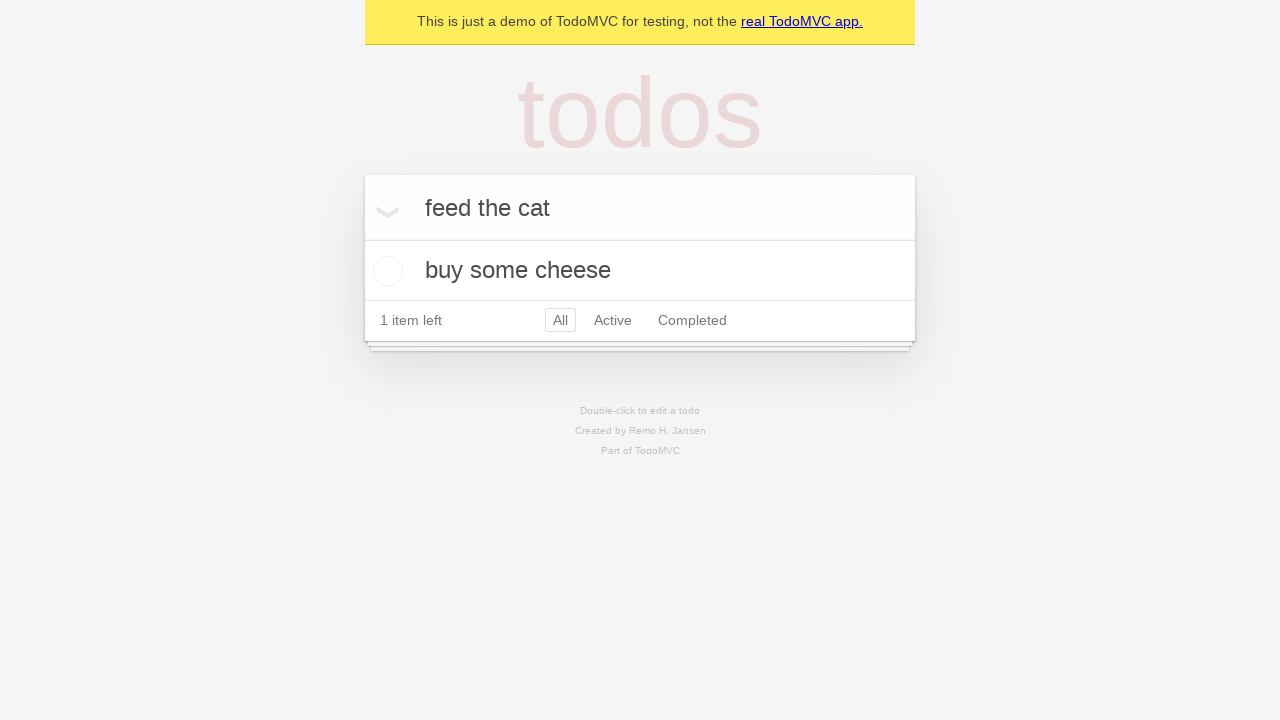

Pressed Enter to add second todo on internal:attr=[placeholder="What needs to be done?"i]
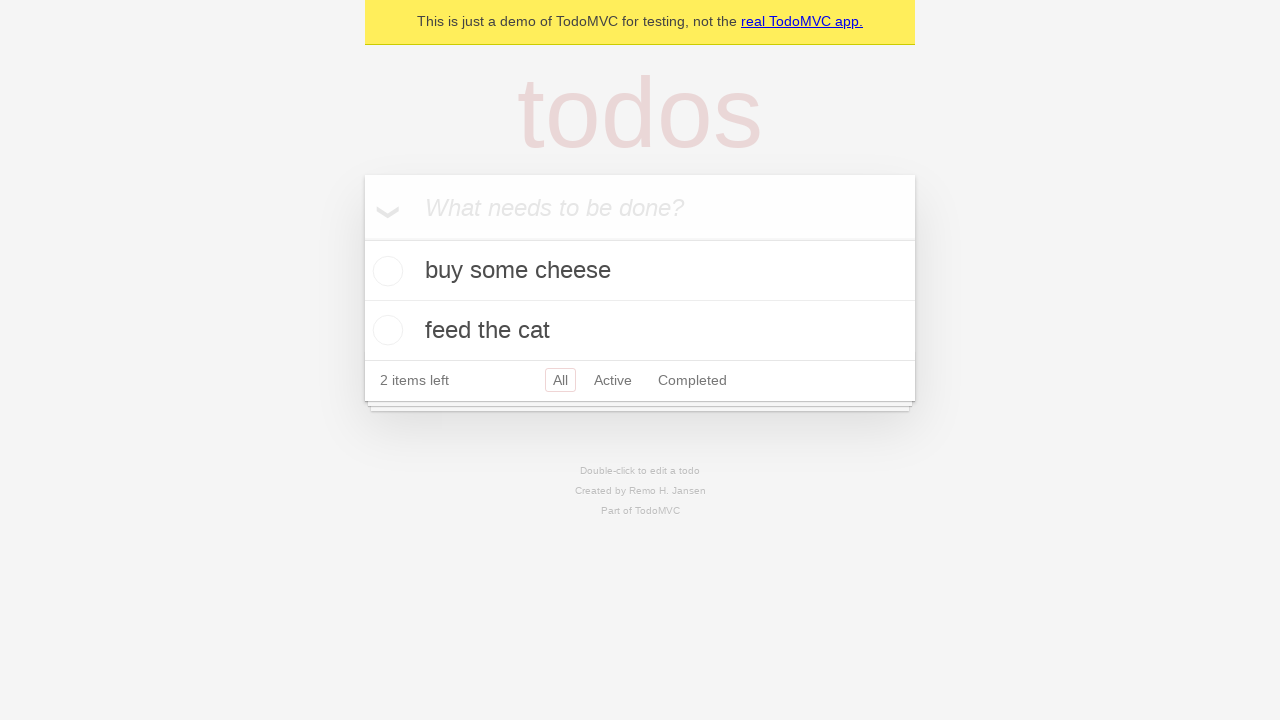

Filled todo input with 'book a doctors appointment' on internal:attr=[placeholder="What needs to be done?"i]
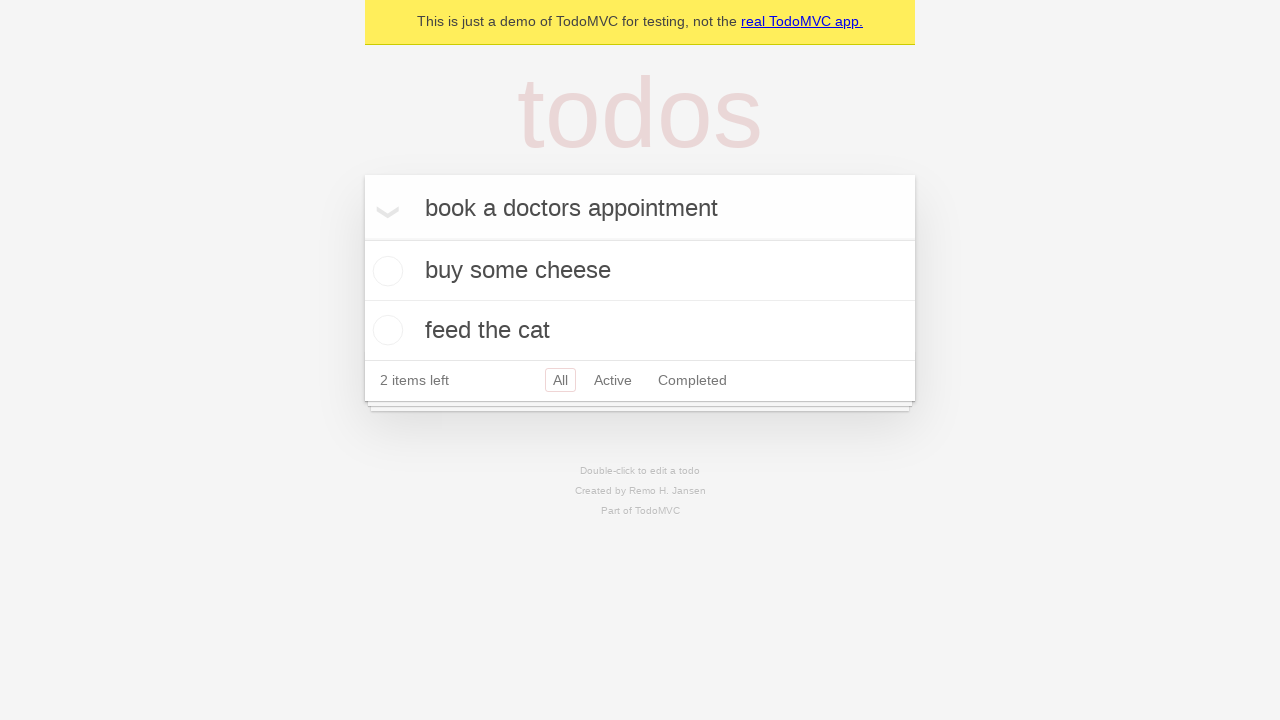

Pressed Enter to add third todo on internal:attr=[placeholder="What needs to be done?"i]
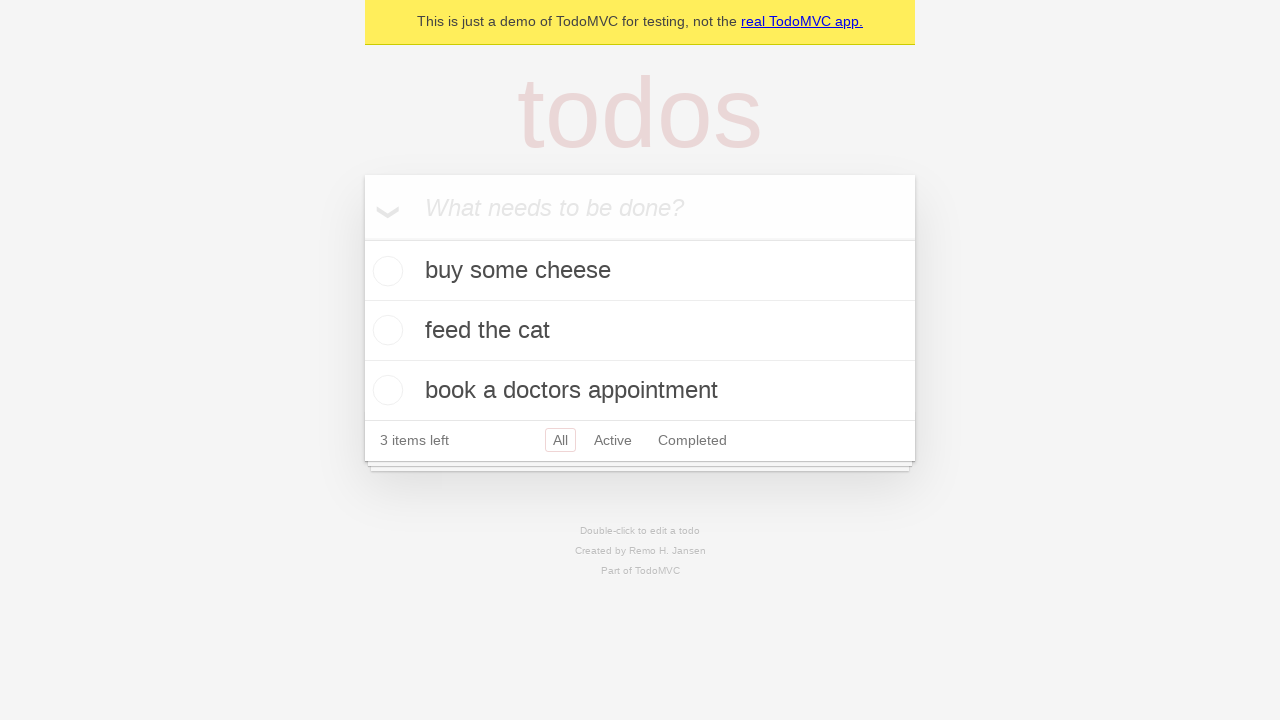

Double-clicked second todo item to enter edit mode at (640, 331) on internal:testid=[data-testid="todo-item"s] >> nth=1
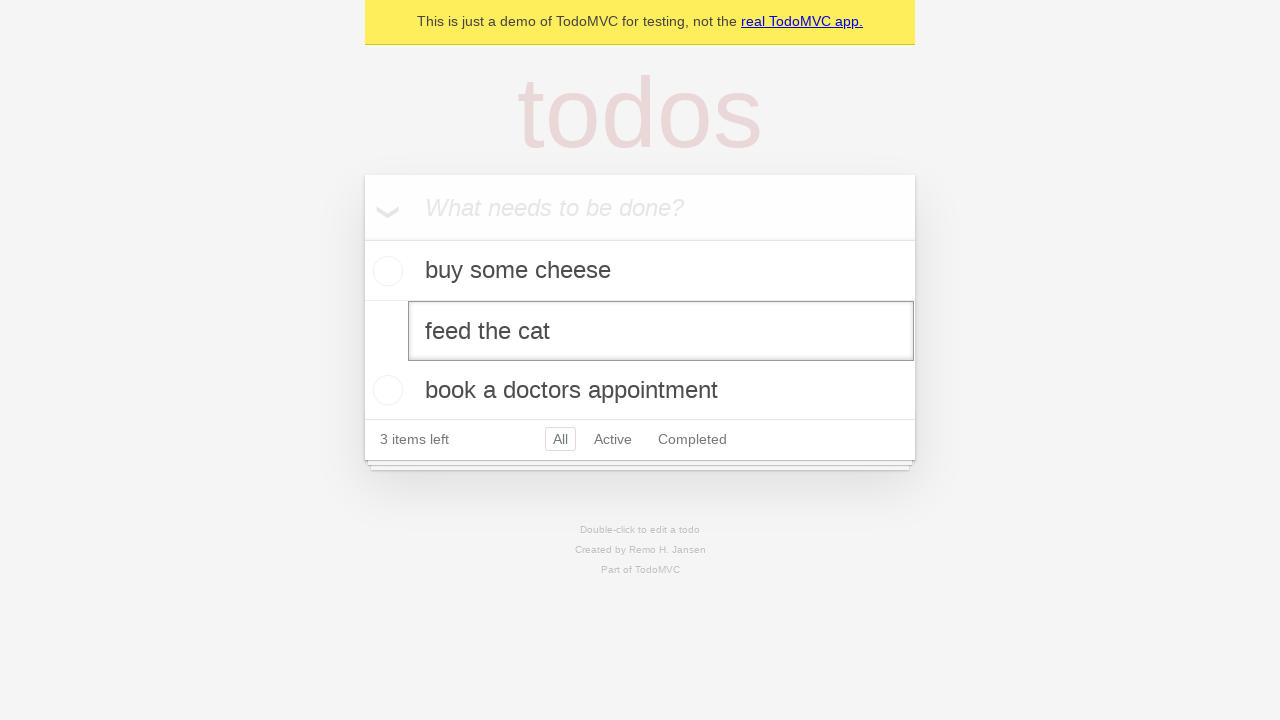

Filled edit textbox with 'buy some sausages' on internal:testid=[data-testid="todo-item"s] >> nth=1 >> internal:role=textbox[nam
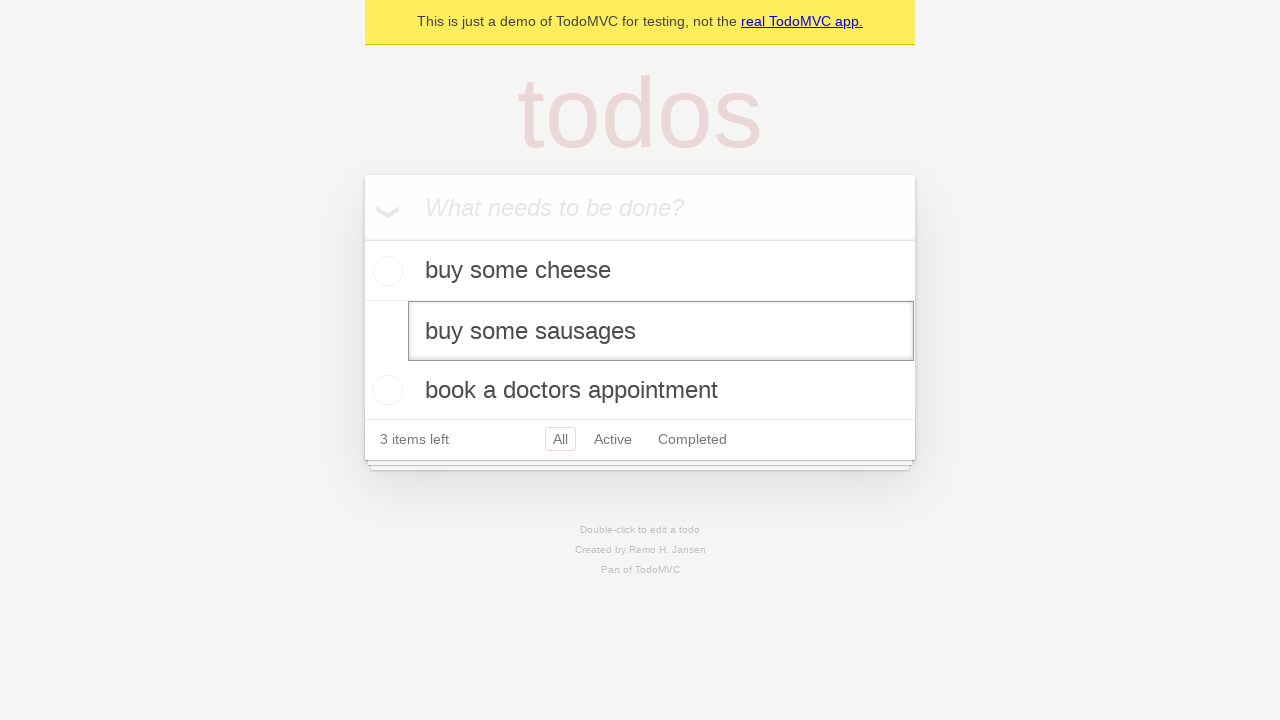

Pressed Enter to confirm edit of todo item on internal:testid=[data-testid="todo-item"s] >> nth=1 >> internal:role=textbox[nam
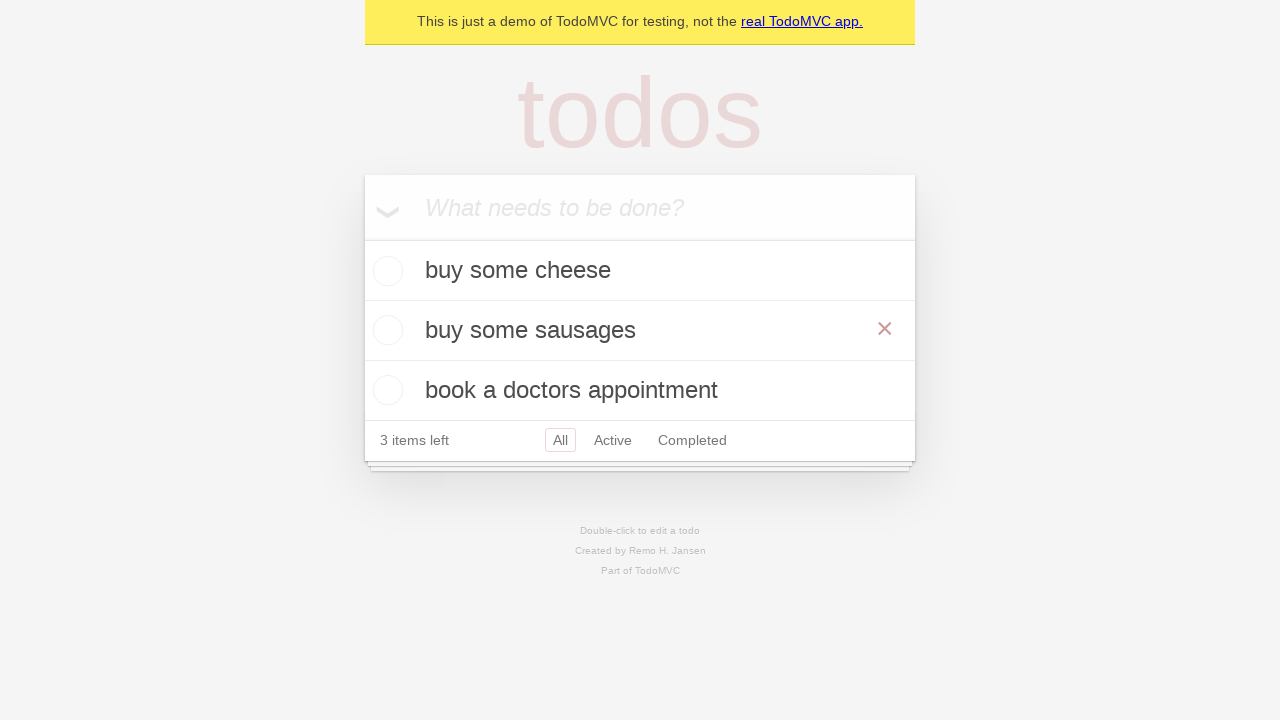

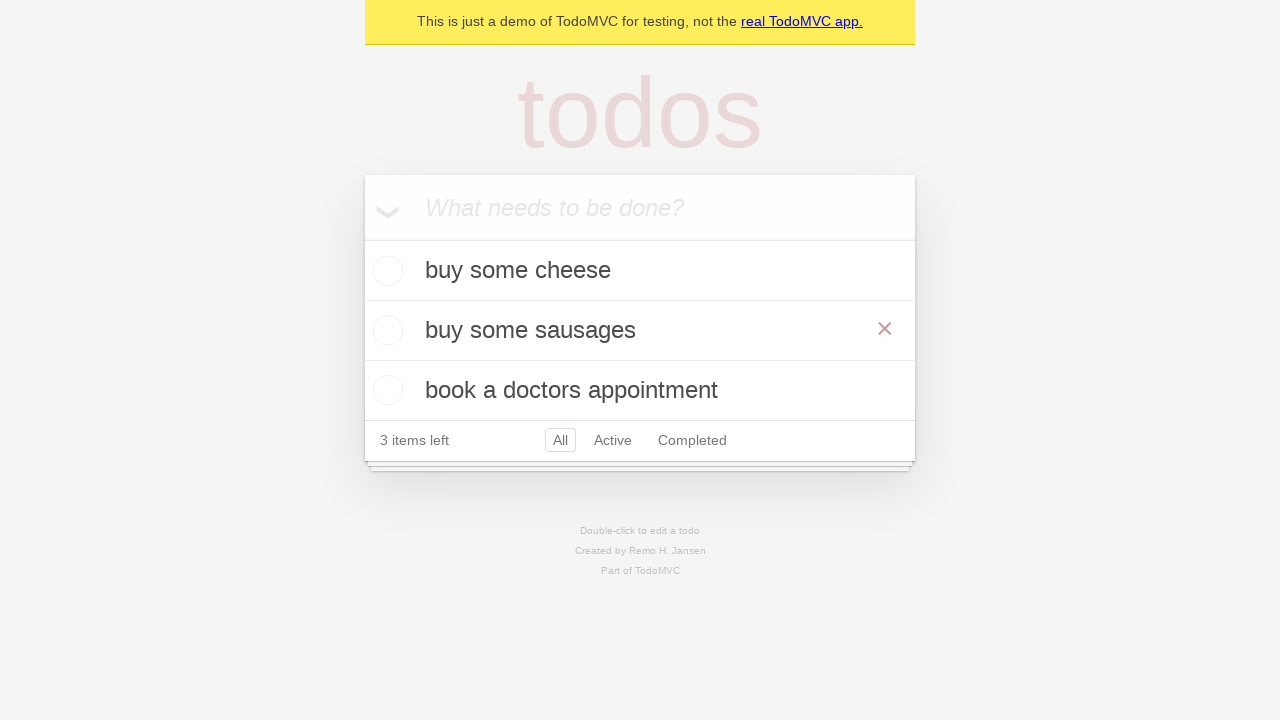